Tests sorting a table by the Due column in ascending order by clicking the column header and verifying the values are sorted correctly

Starting URL: http://the-internet.herokuapp.com/tables

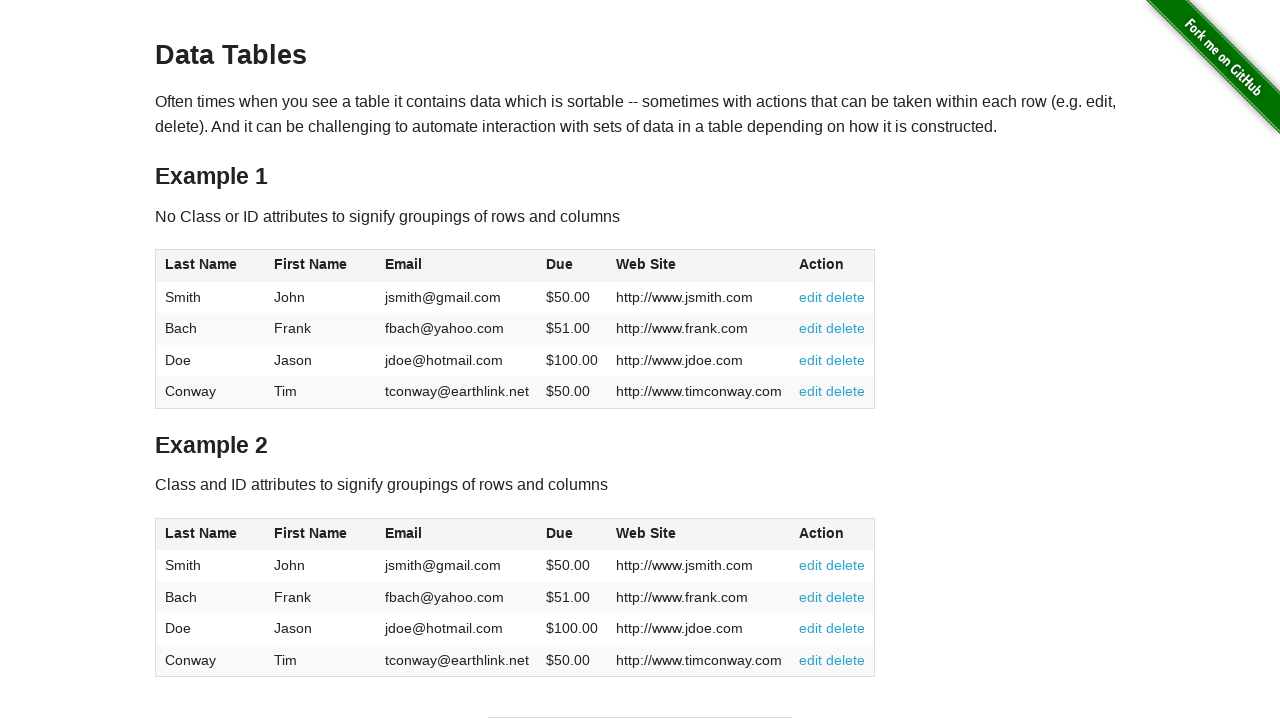

Clicked the Due column header (4th column) to sort ascending at (572, 266) on #table1 thead tr th:nth-of-type(4)
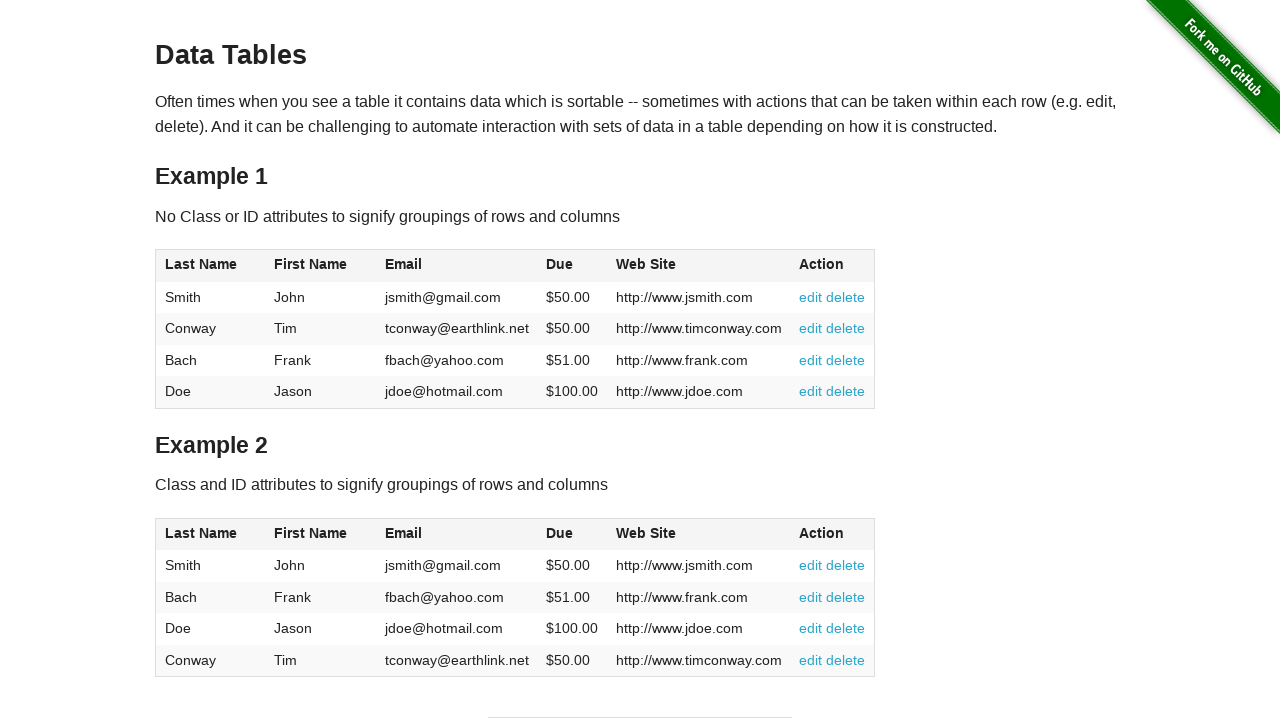

Table sorted and Due column values loaded
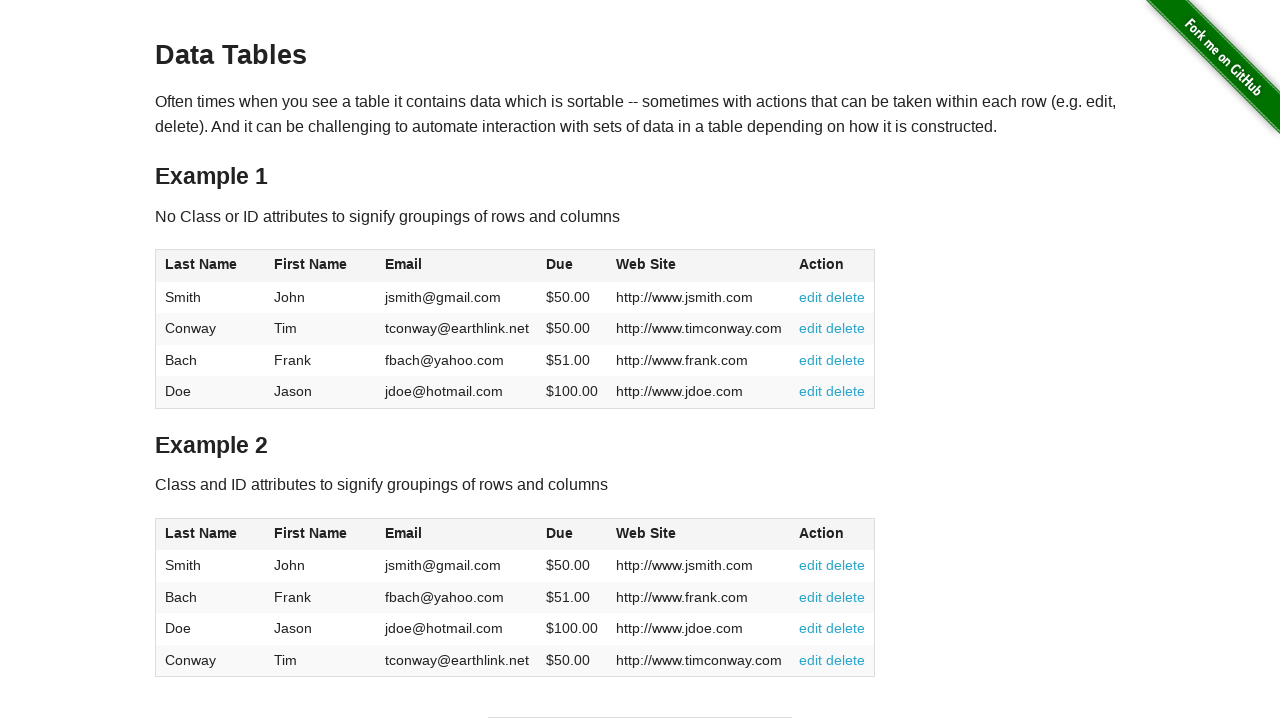

Retrieved all Due column values from the sorted table
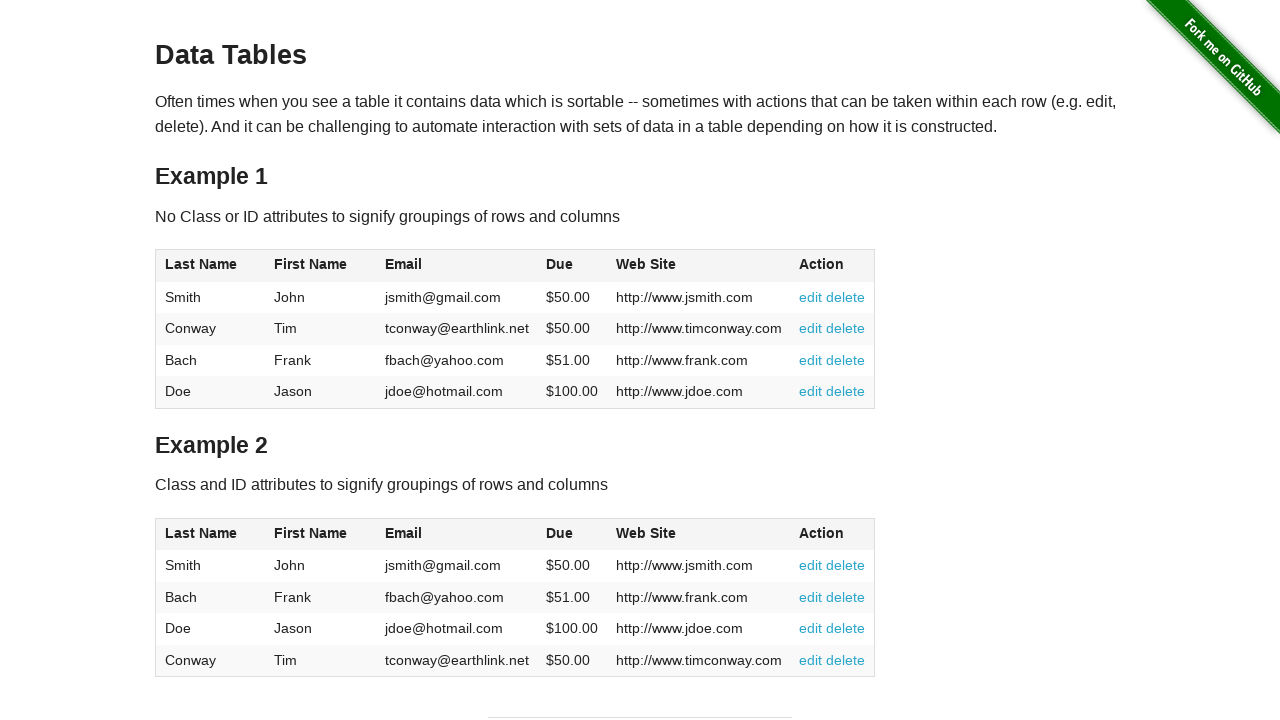

Converted Due values to float format for comparison
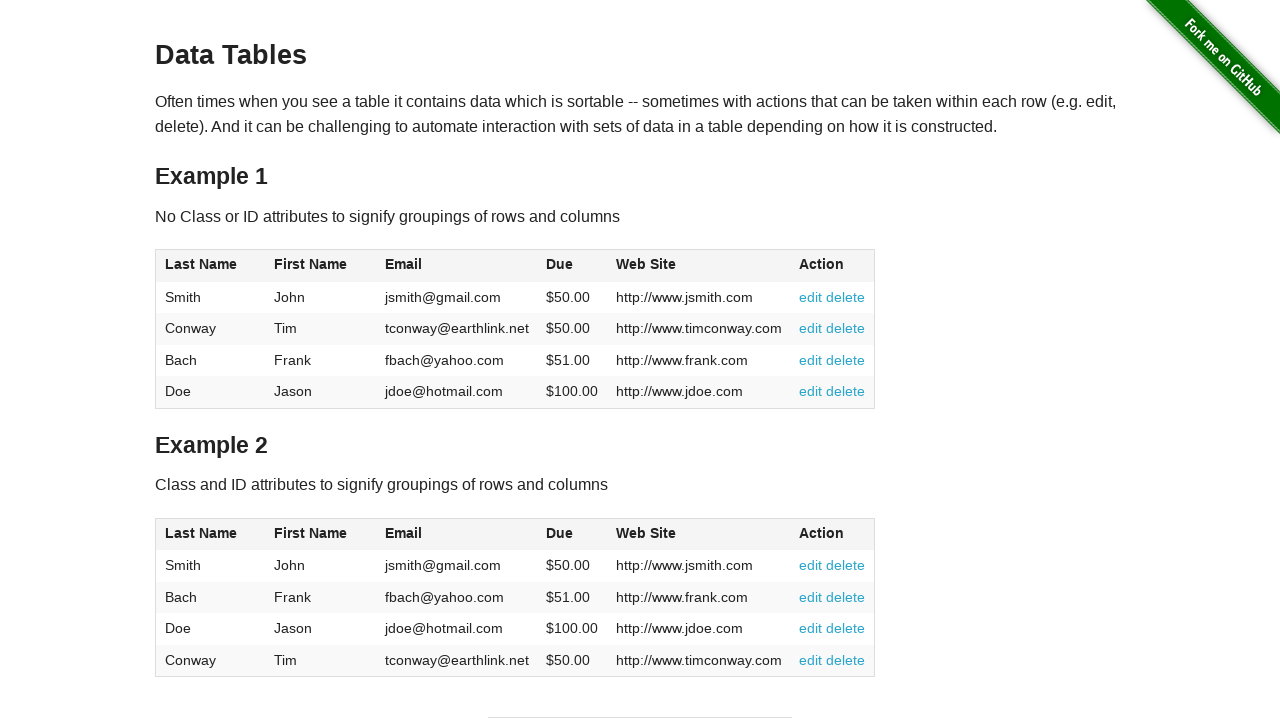

Verified Due column is sorted in ascending order
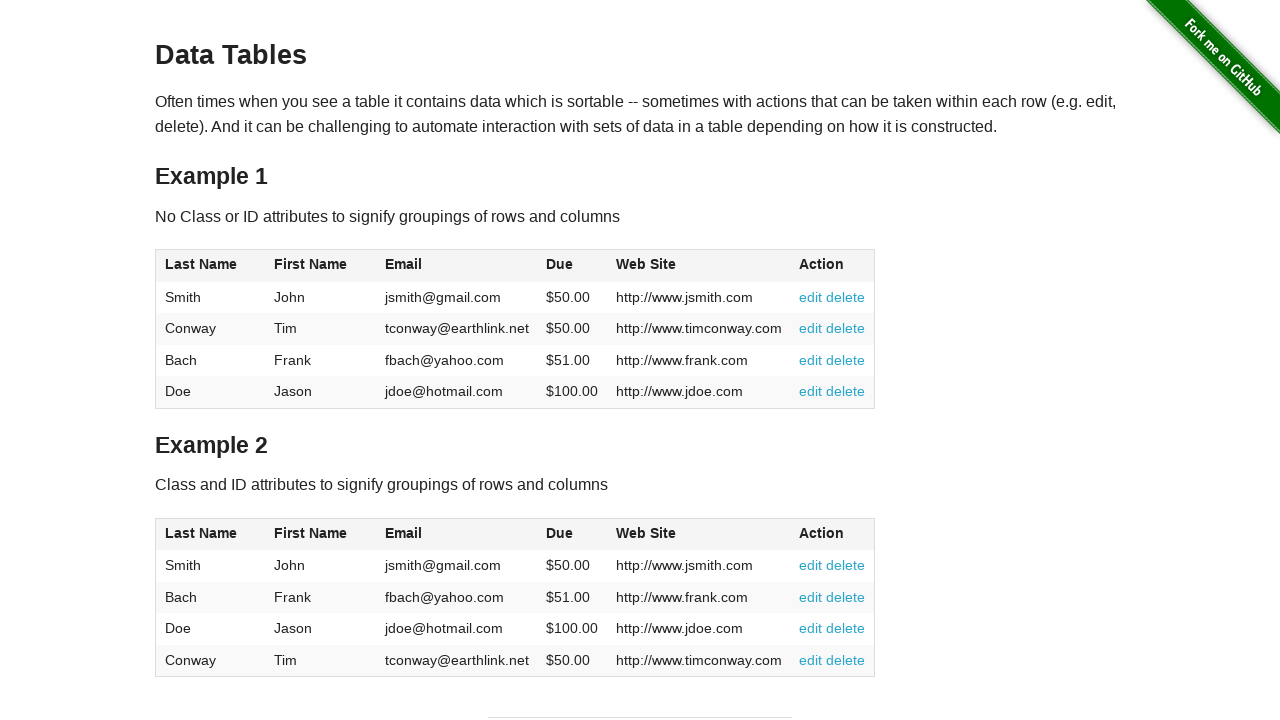

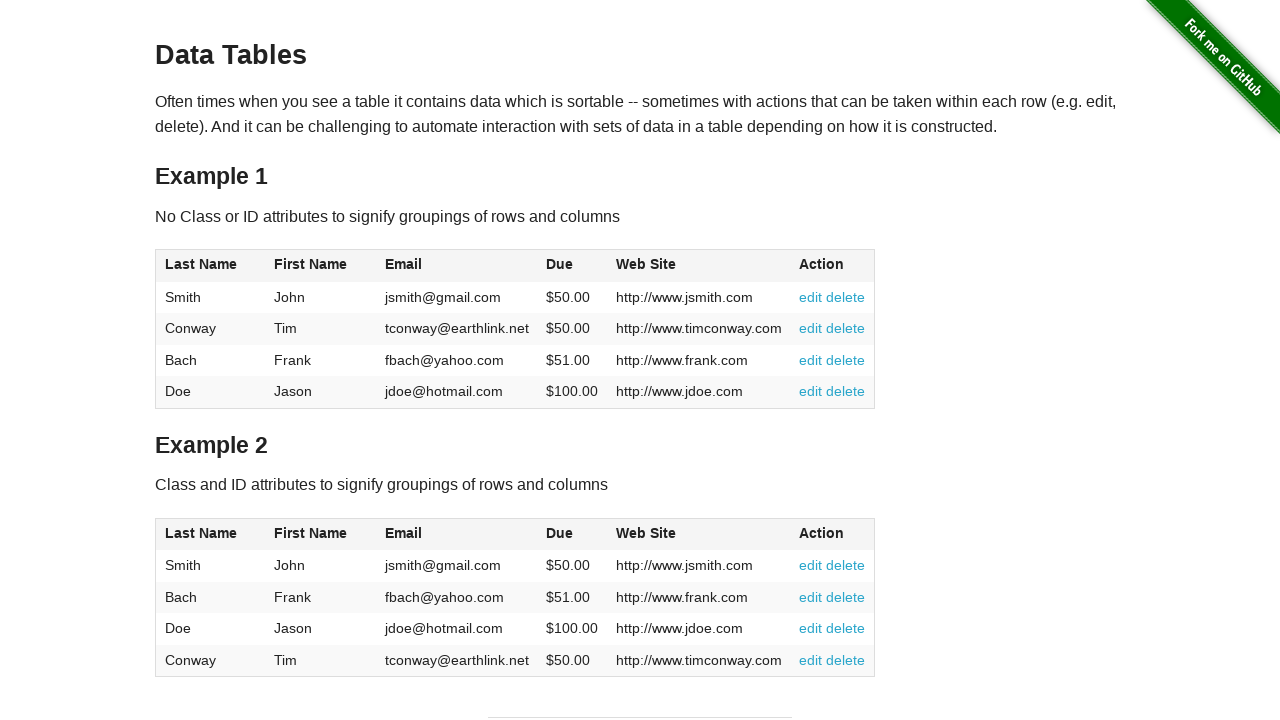